Opens the AJIO e-commerce website in incognito mode with a maximized browser window

Starting URL: https://www.ajio.com

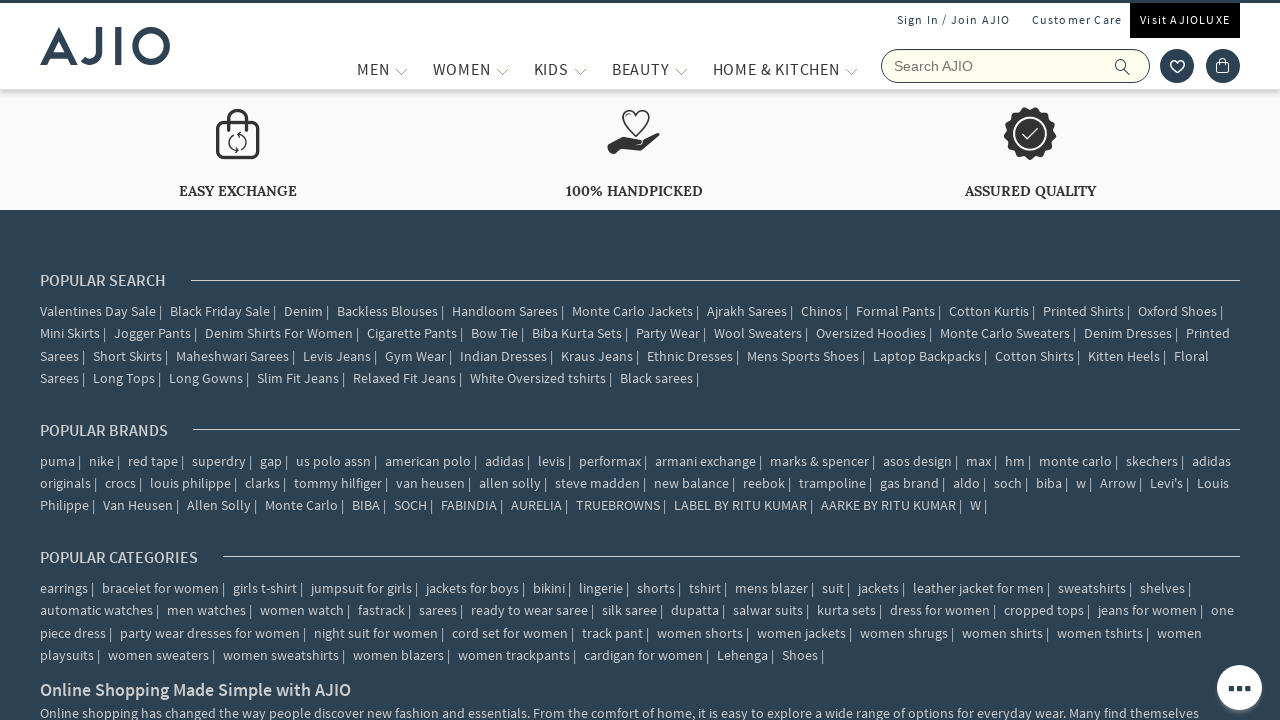

Waited for page to reach domcontentloaded state
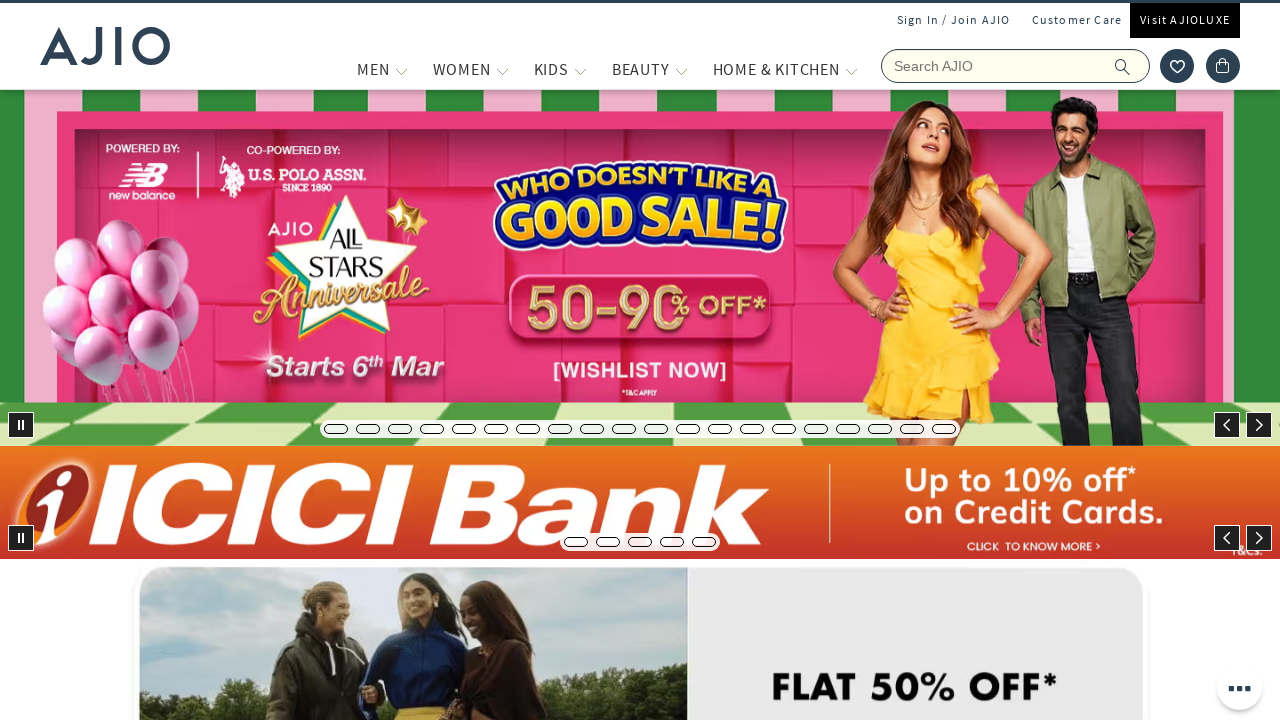

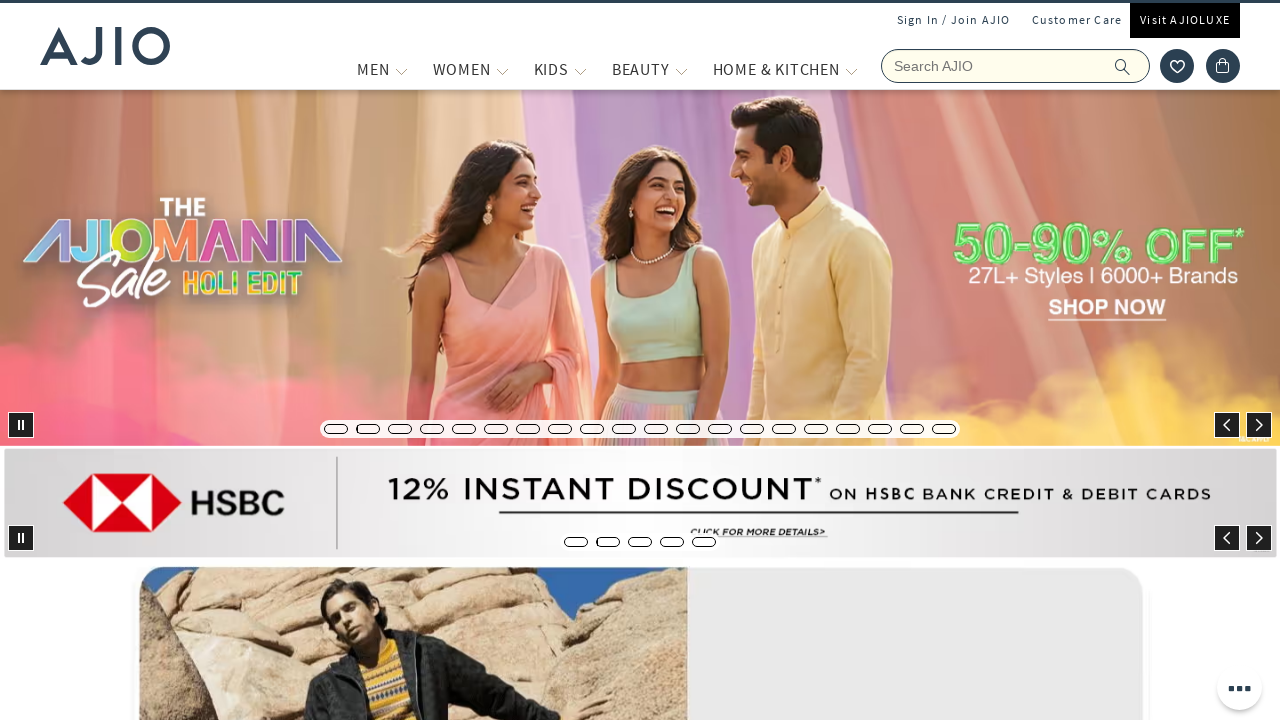